Tests navigation by clicking a text element and then clicking the Home link by title

Starting URL: https://www.w3schools.com

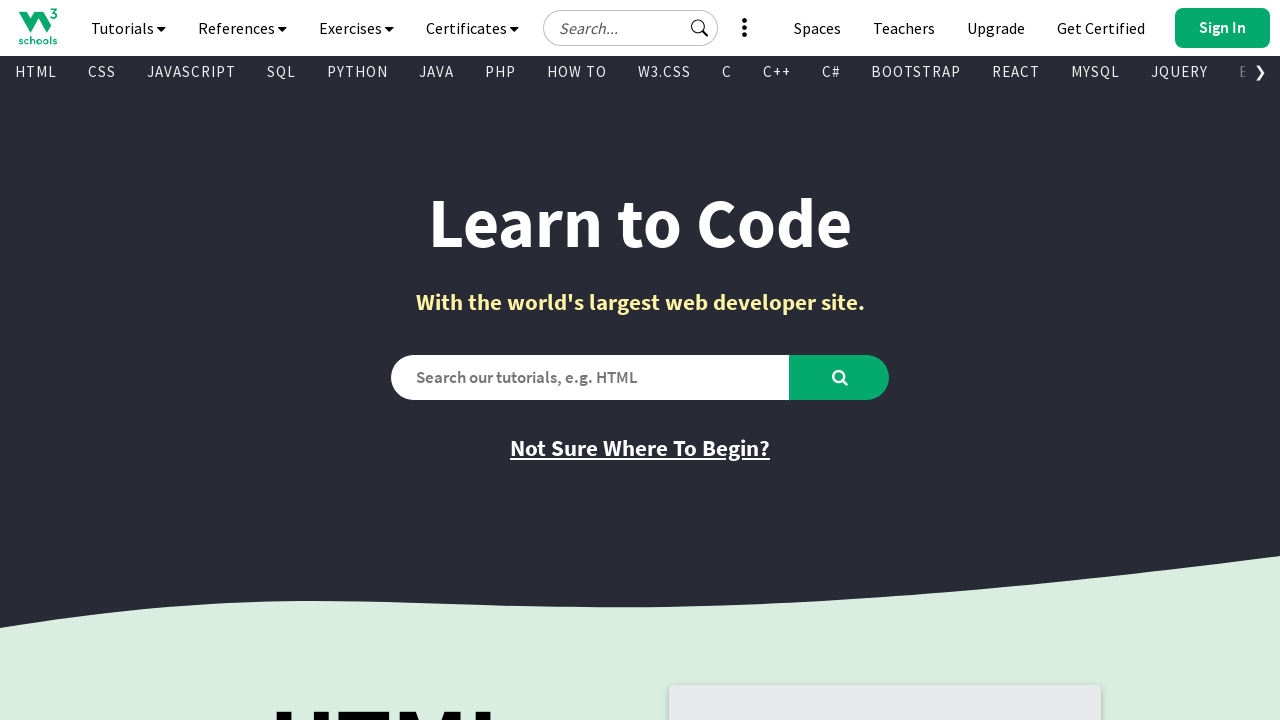

Clicked on 'Not Sure Where To Begin?' text element at (640, 448) on internal:text="Not Sure Where To Begin?"i
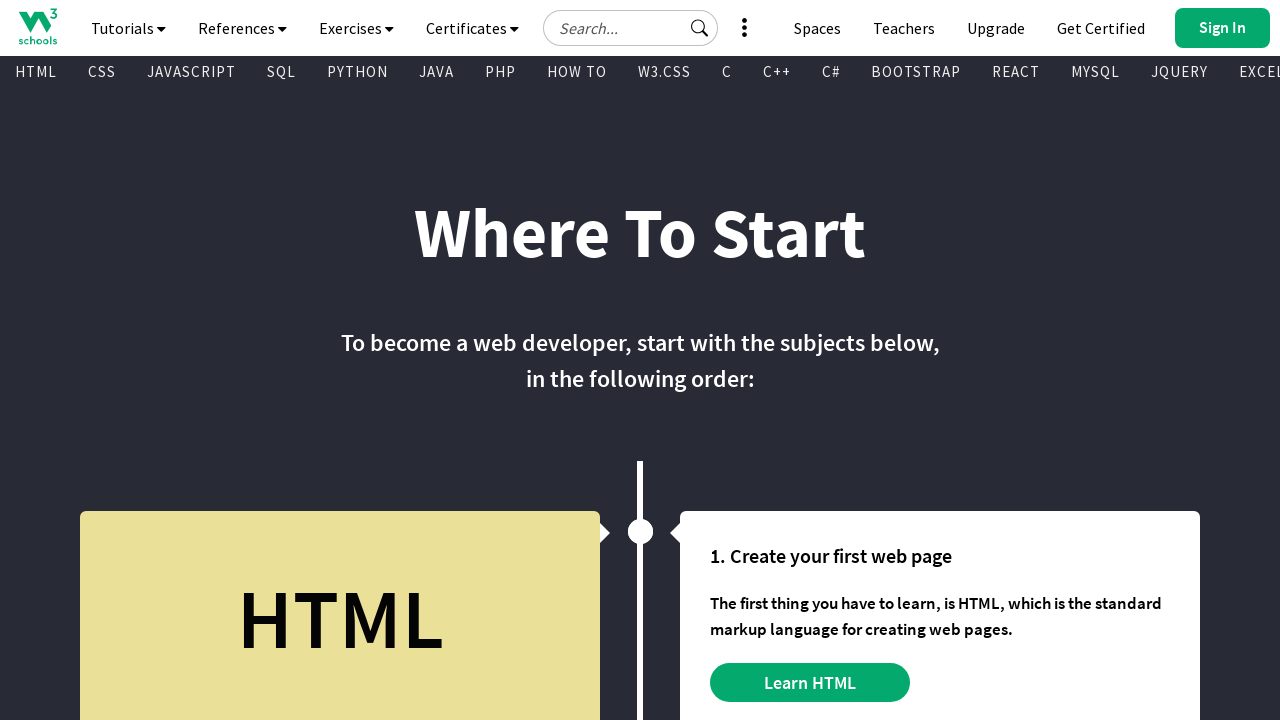

Waited 1000ms for page to settle
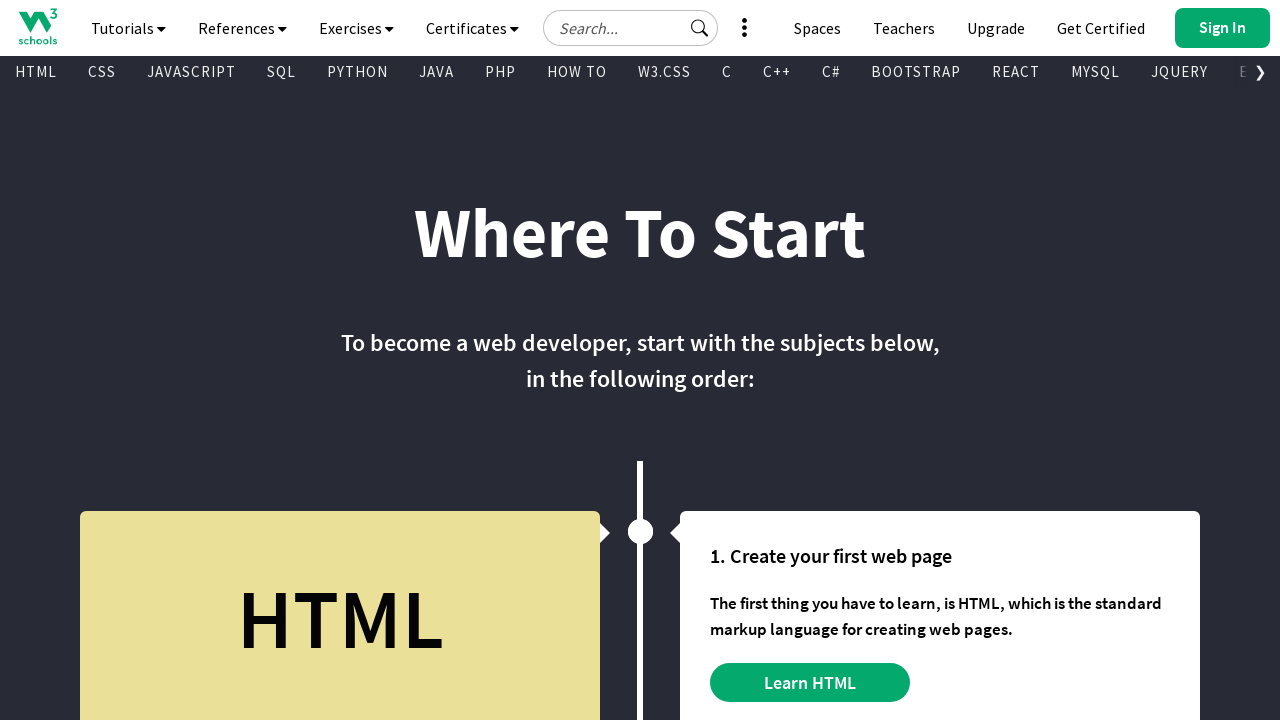

Clicked Home link by title attribute at (38, 26) on internal:attr=[title="Home"i]
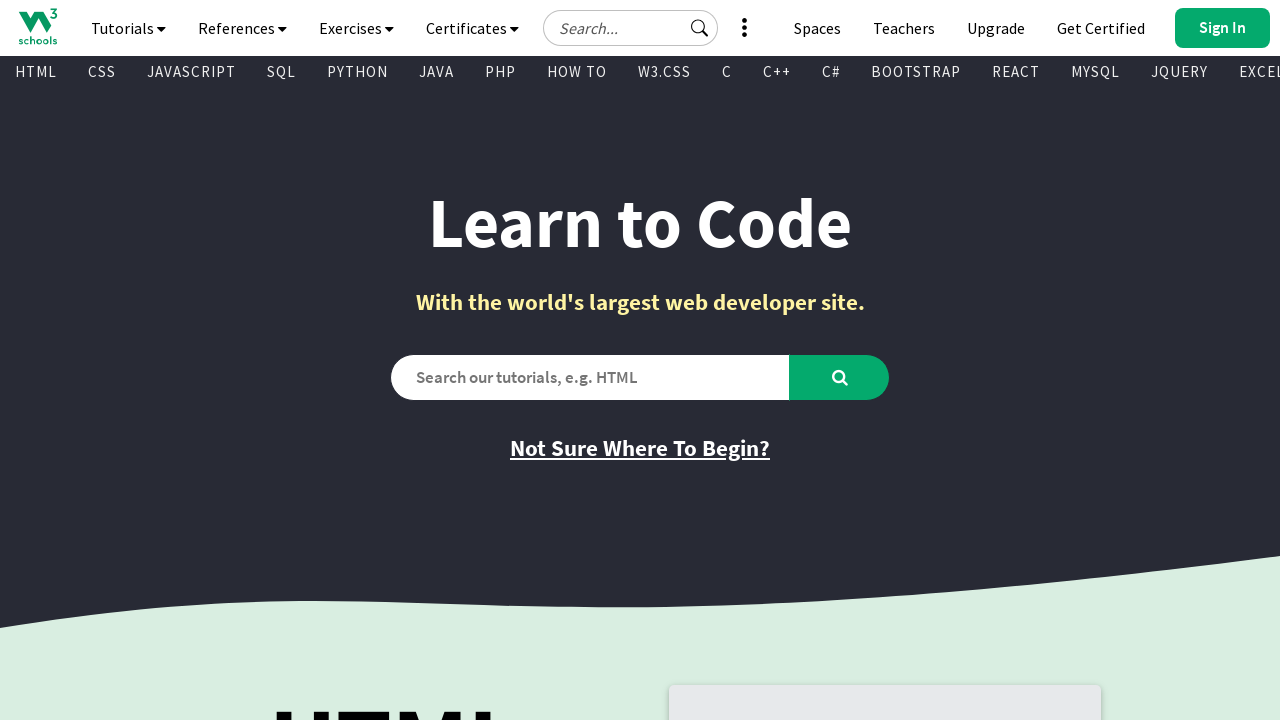

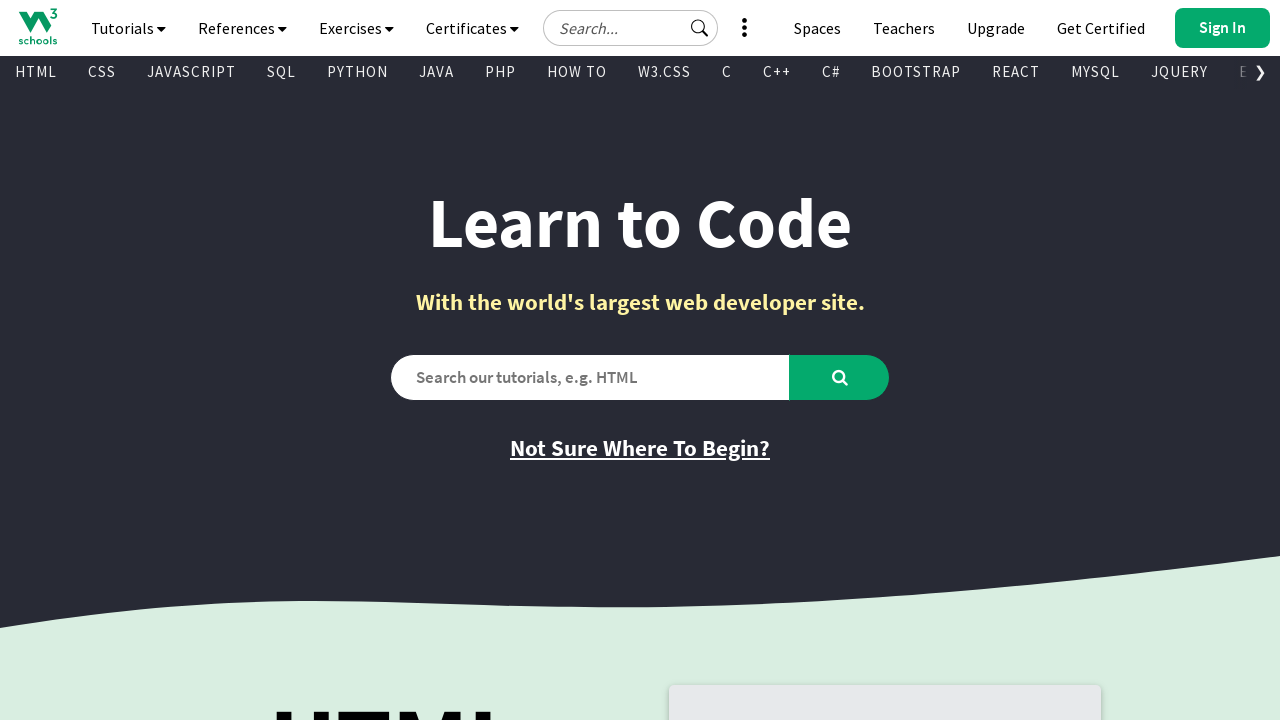